Navigates to Rahul Shetty Academy website and verifies page load by checking URL and title

Starting URL: https://rahulshettyacademy.com

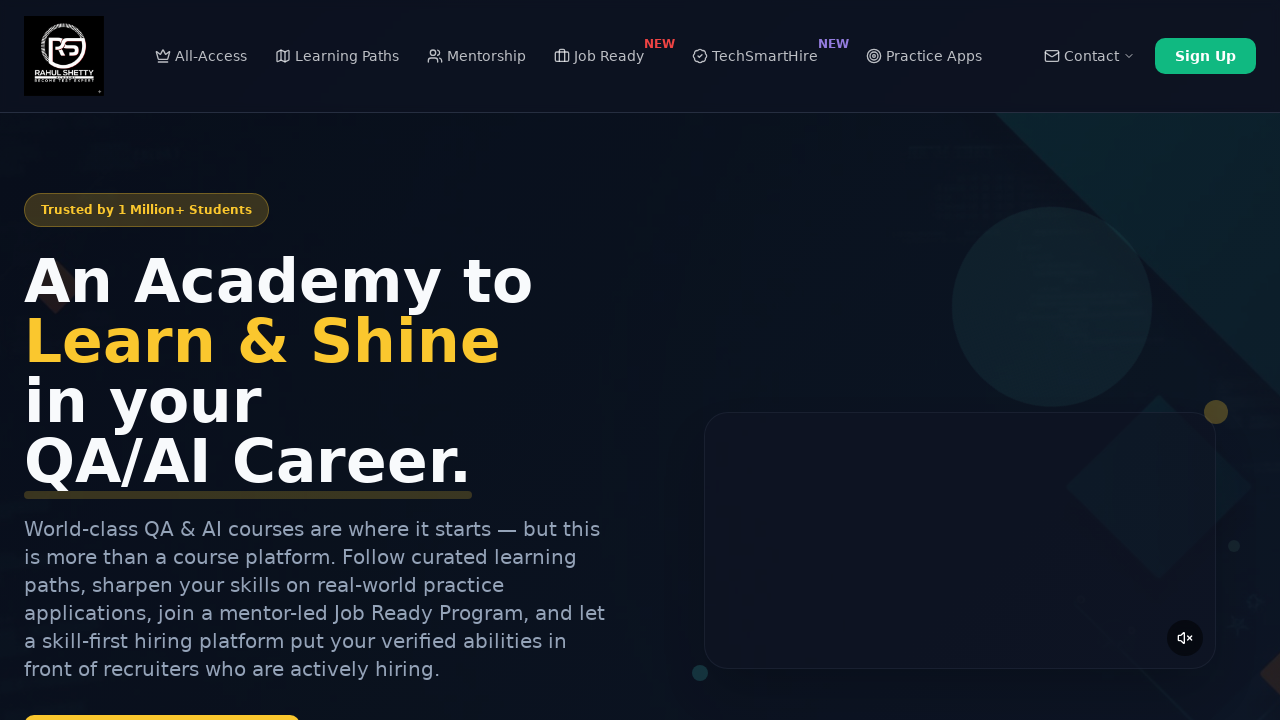

Waited for page to reach networkidle state
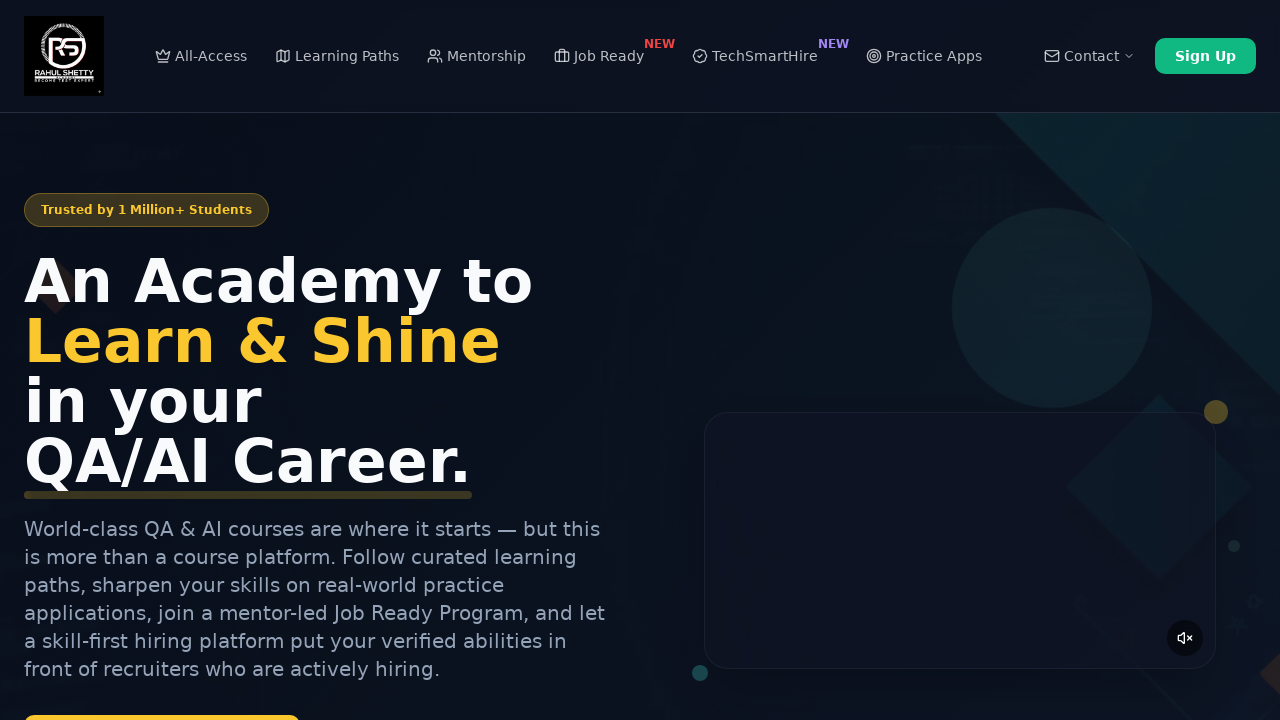

Retrieved current URL: https://rahulshettyacademy.com/
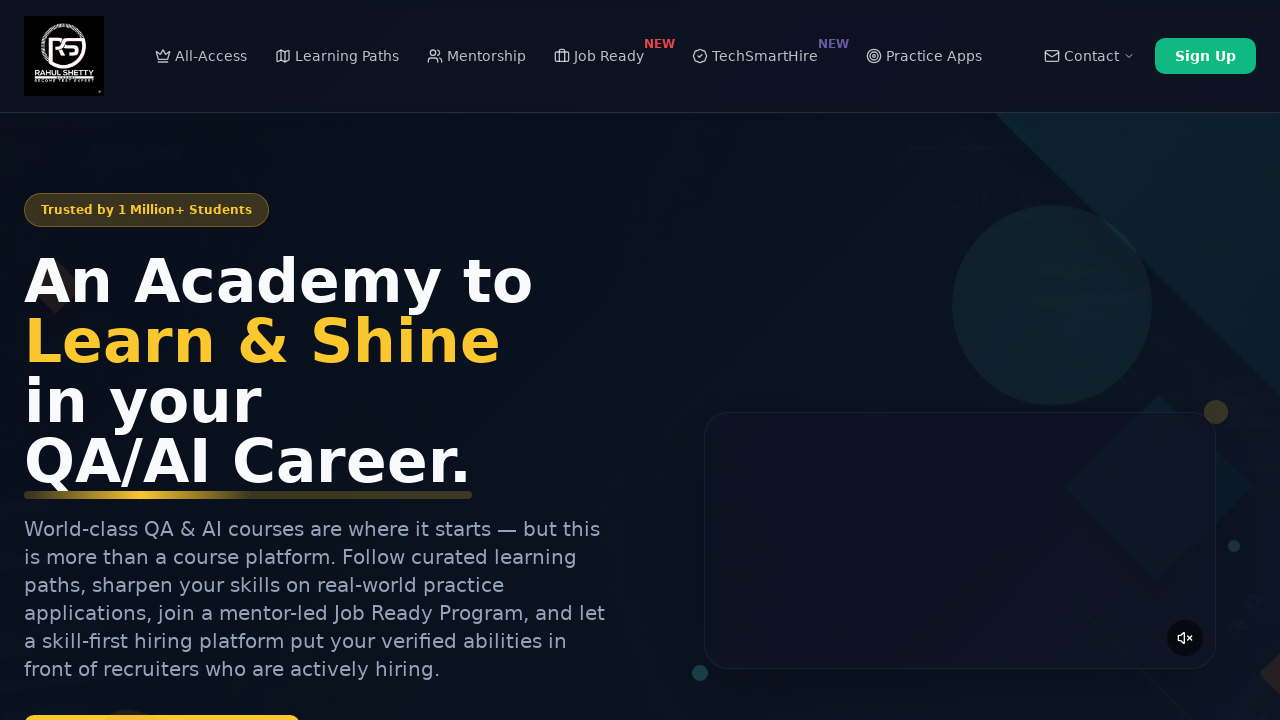

Retrieved page title: Rahul Shetty Academy | QA Automation, Playwright, AI Testing & Online Training
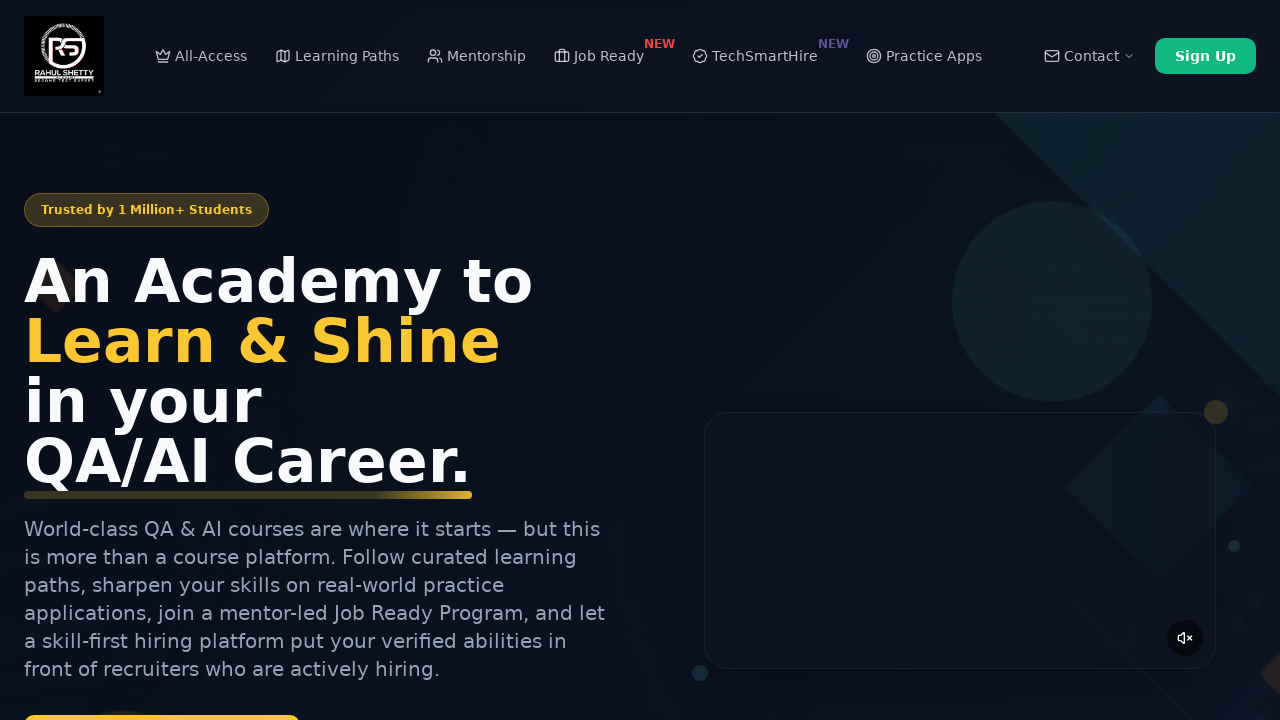

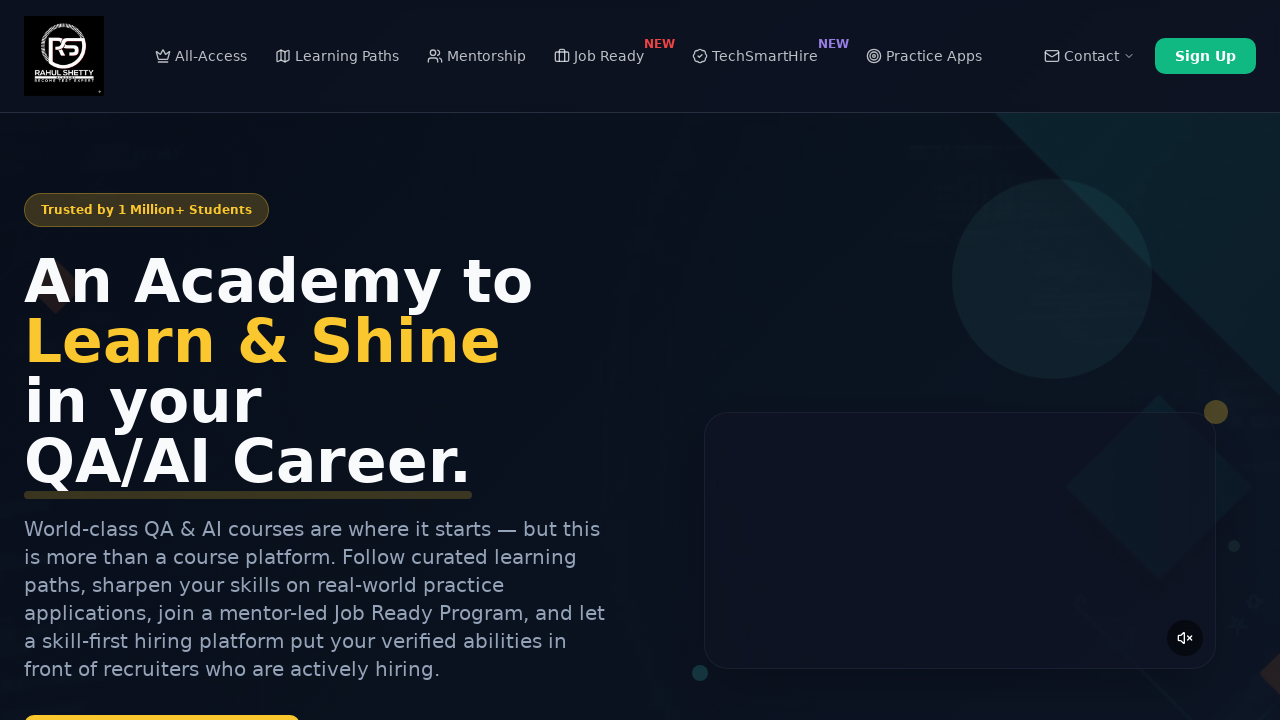